Tests iframe handling by navigating to jQueryUI, switching to a demo iframe, clicking on a selectable item, switching back to main content, and clicking the site logo.

Starting URL: https://jqueryui.com/

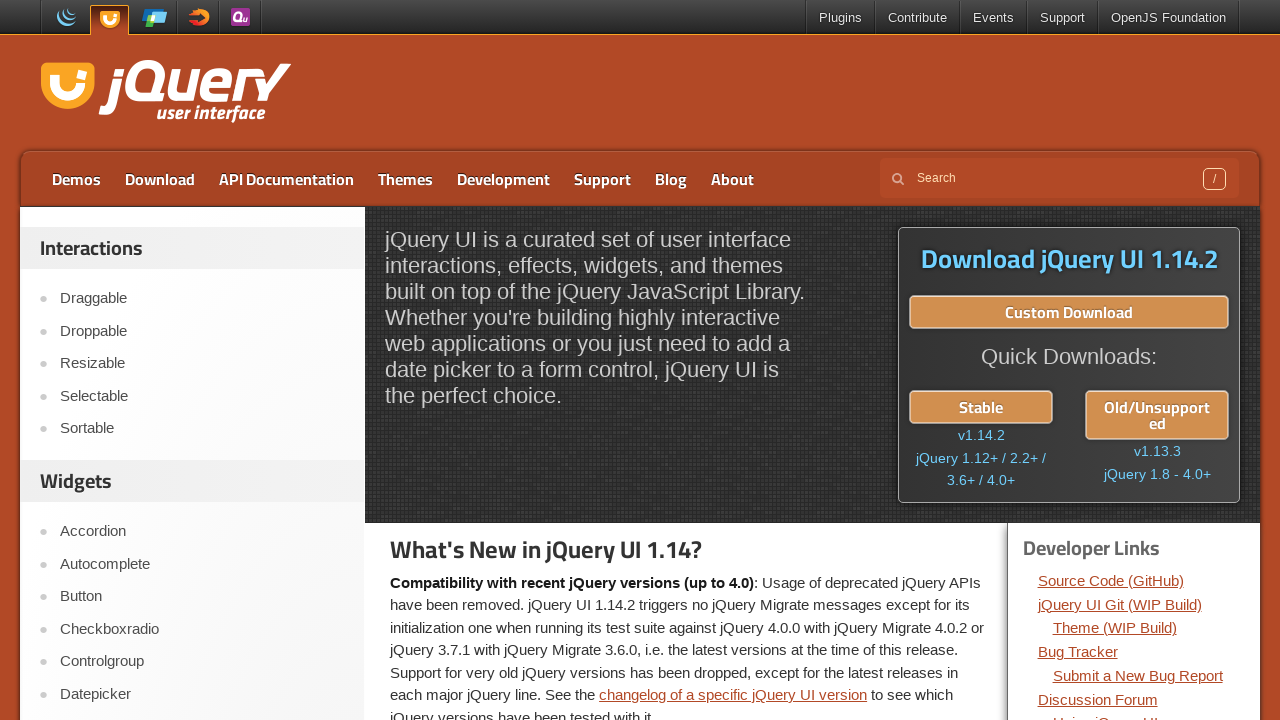

Navigated to jQueryUI homepage
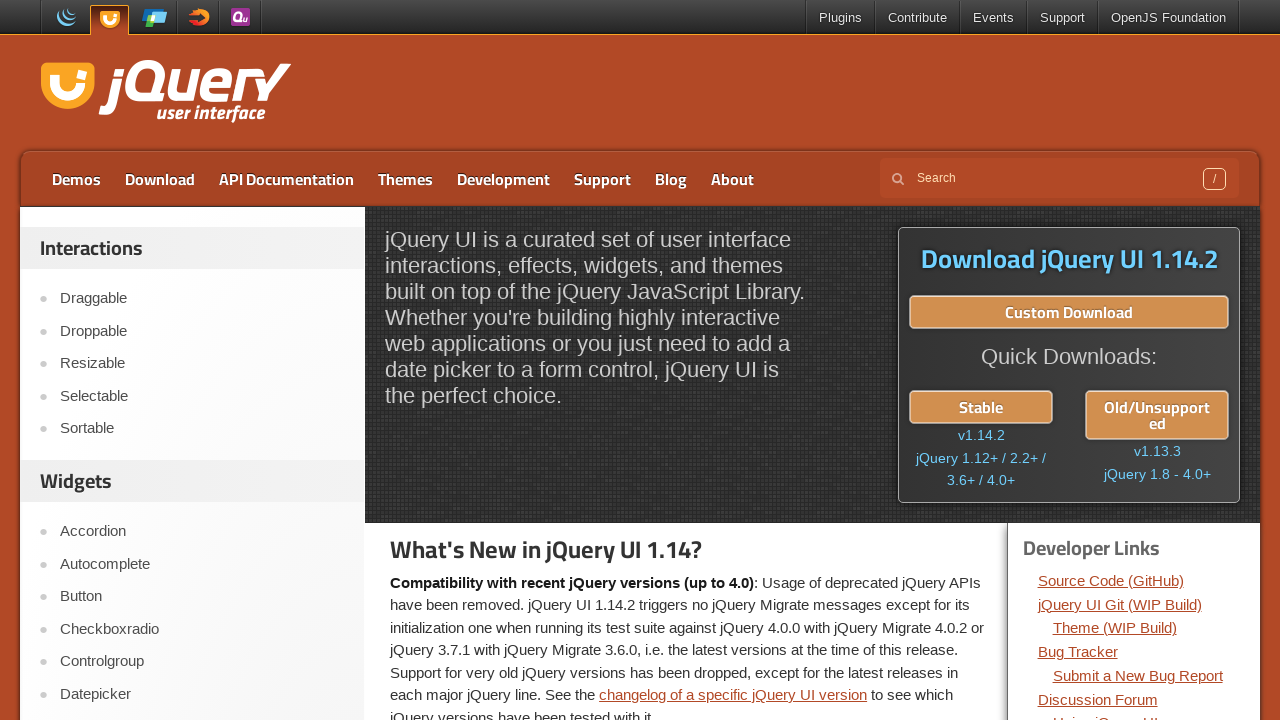

Clicked on Selectable link at (202, 396) on a:has-text('Selectable')
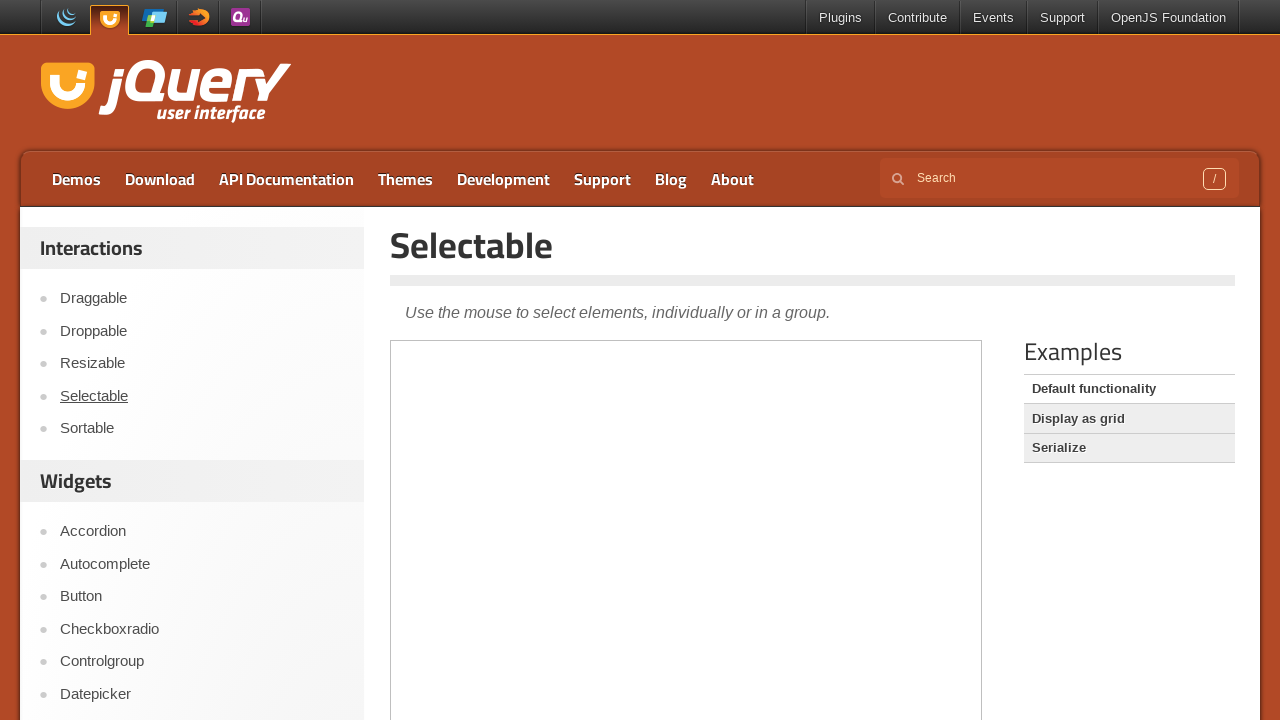

Demo frame loaded
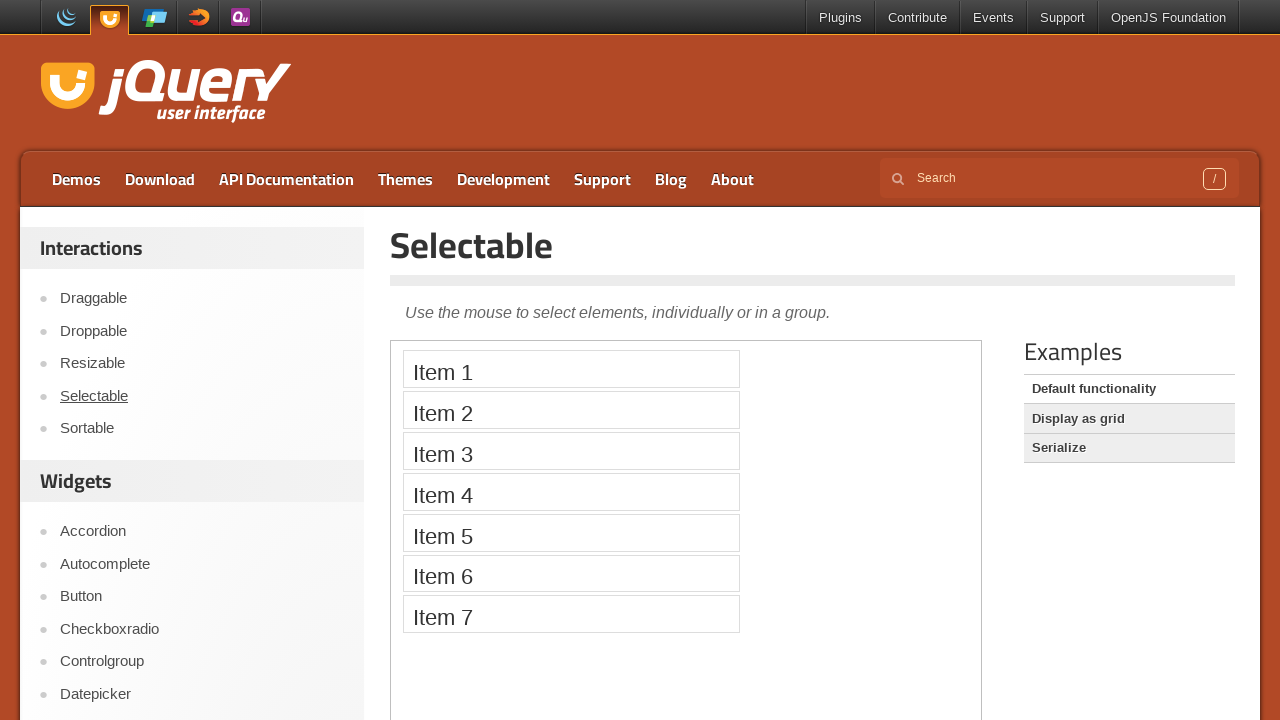

Located demo iframe
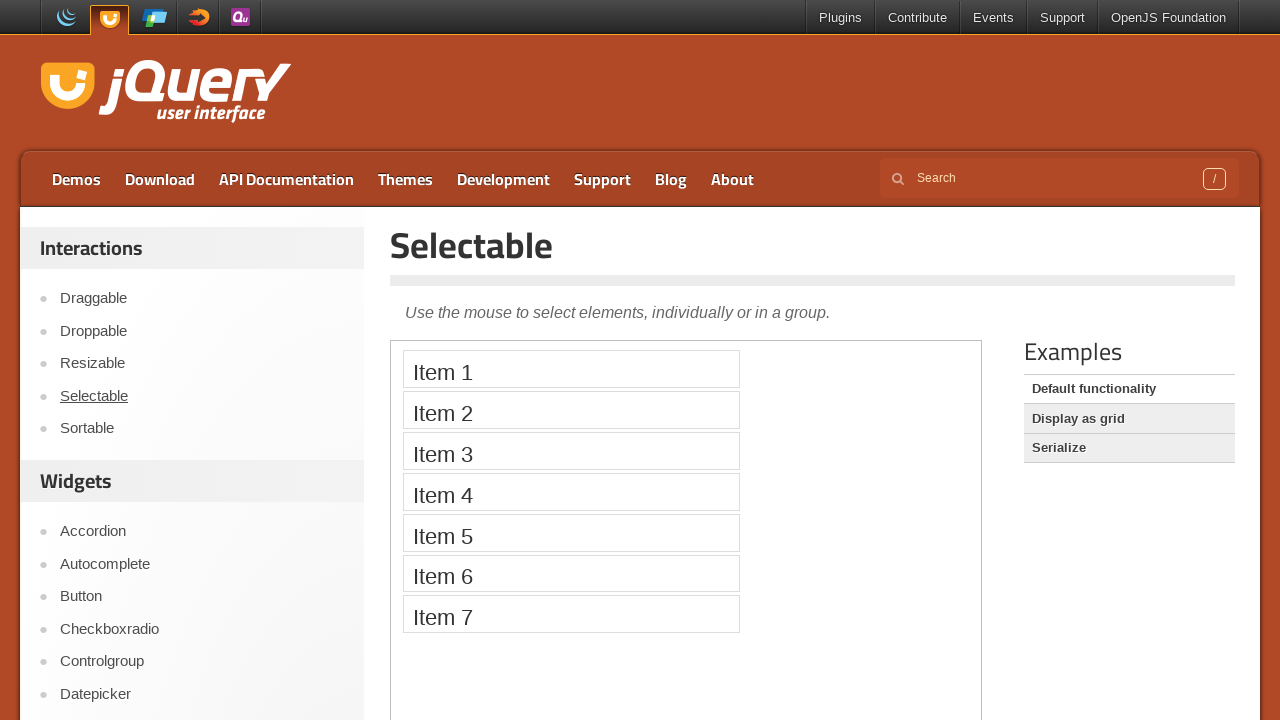

Clicked on Item 2 inside iframe at (571, 410) on .demo-frame >> internal:control=enter-frame >> xpath=//li[text()='Item 2']
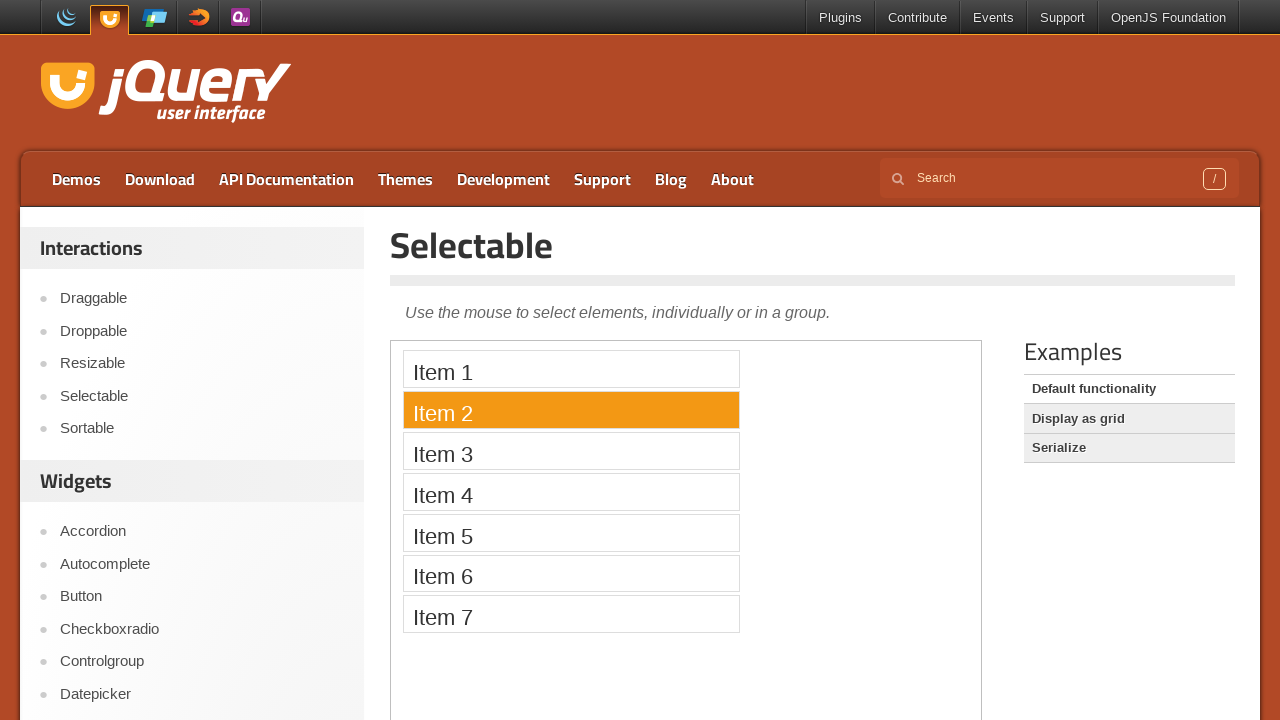

Clicked site logo to return to main content at (162, 93) on .logo
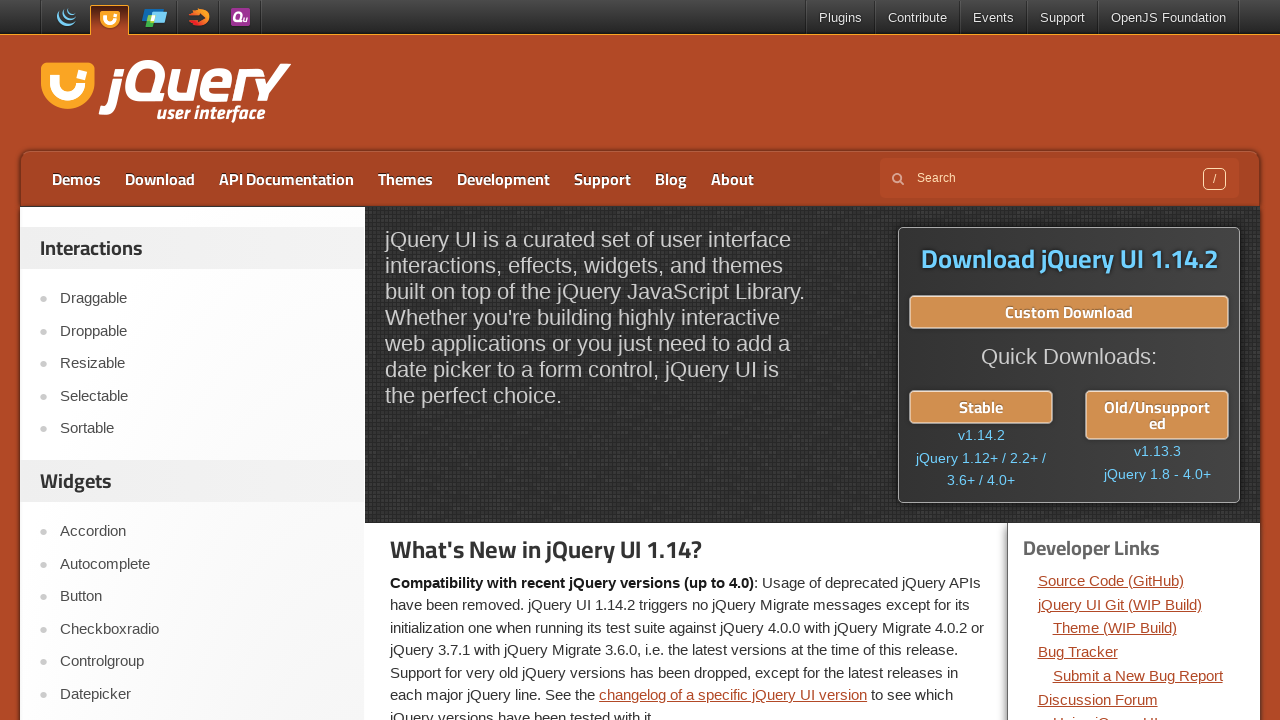

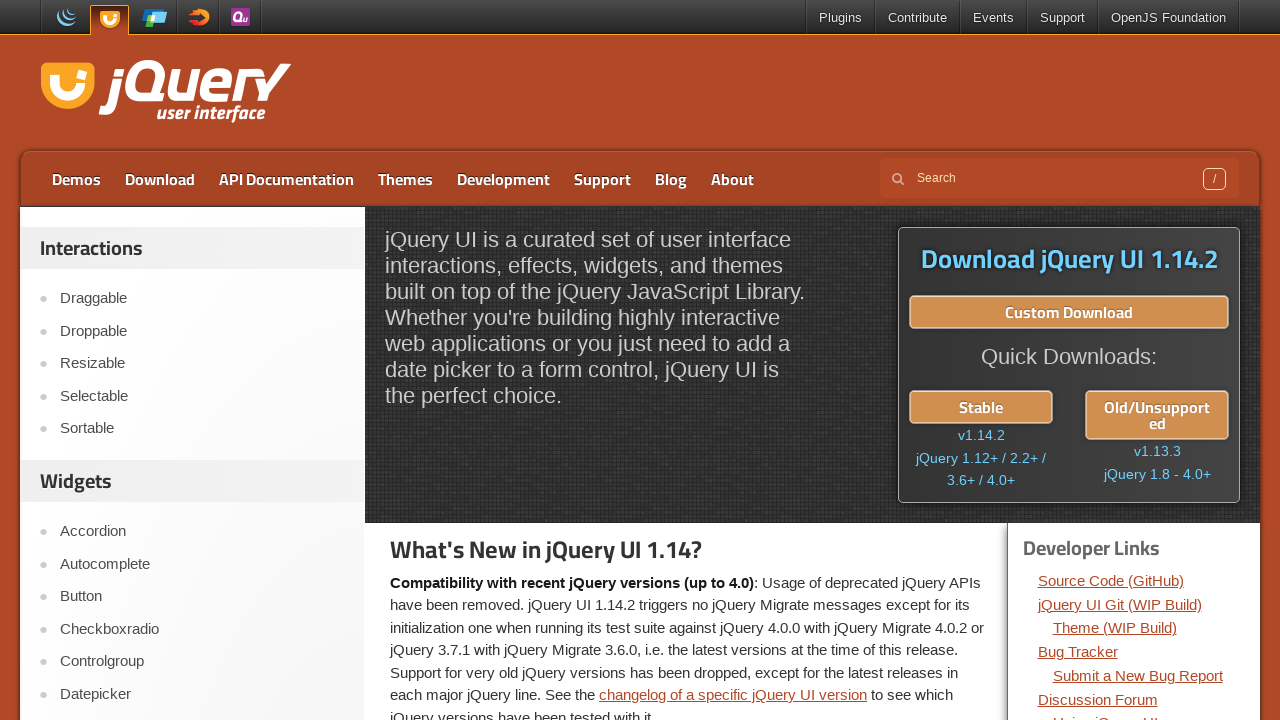